Tests dropdown selection functionality by clicking on a dropdown menu and selecting "A root option" from the options

Starting URL: https://demoqa.com/select-menu

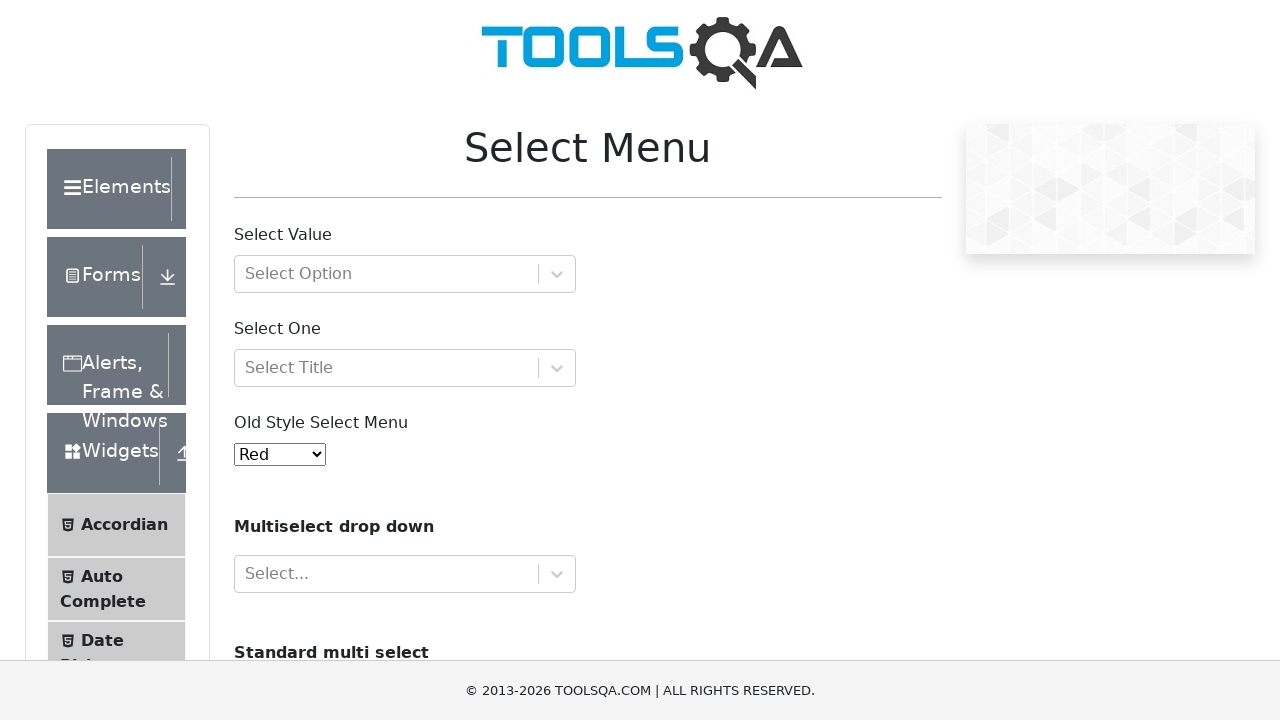

Clicked on dropdown menu with option group at (405, 274) on #withOptGroup
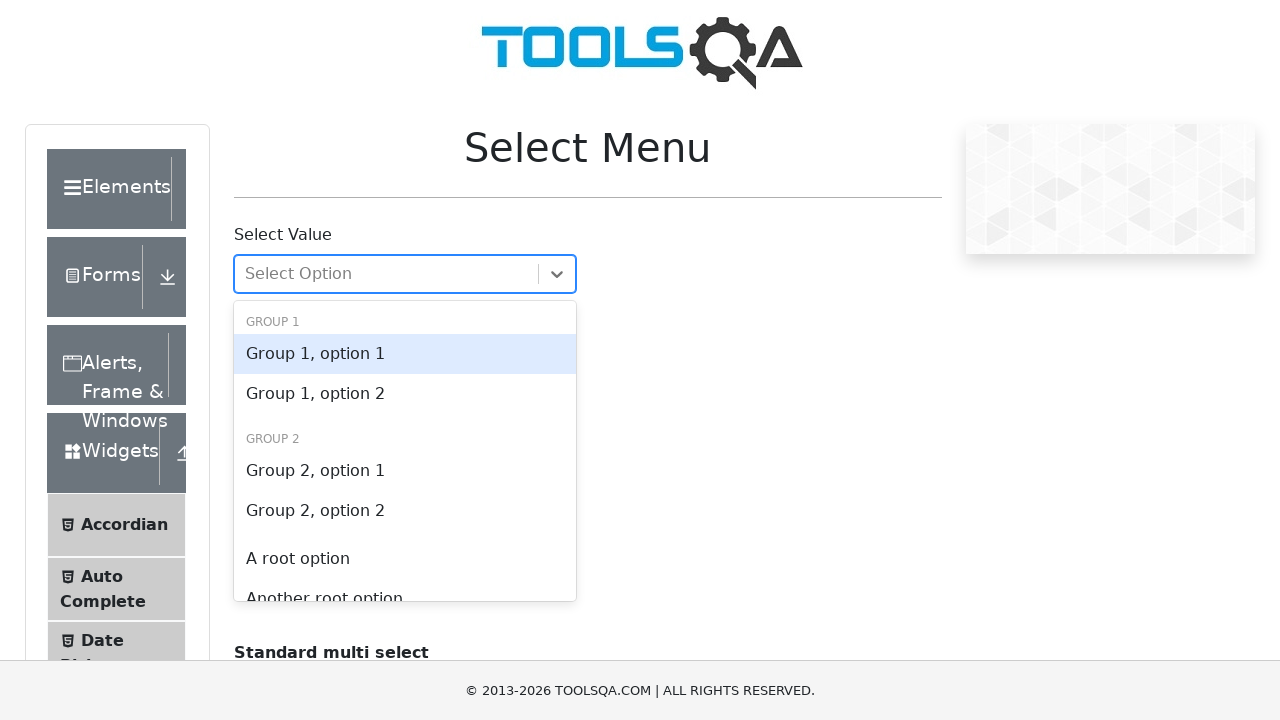

Selected 'A root option' from dropdown menu at (405, 559) on xpath=//*[contains(text(),'A root option')]
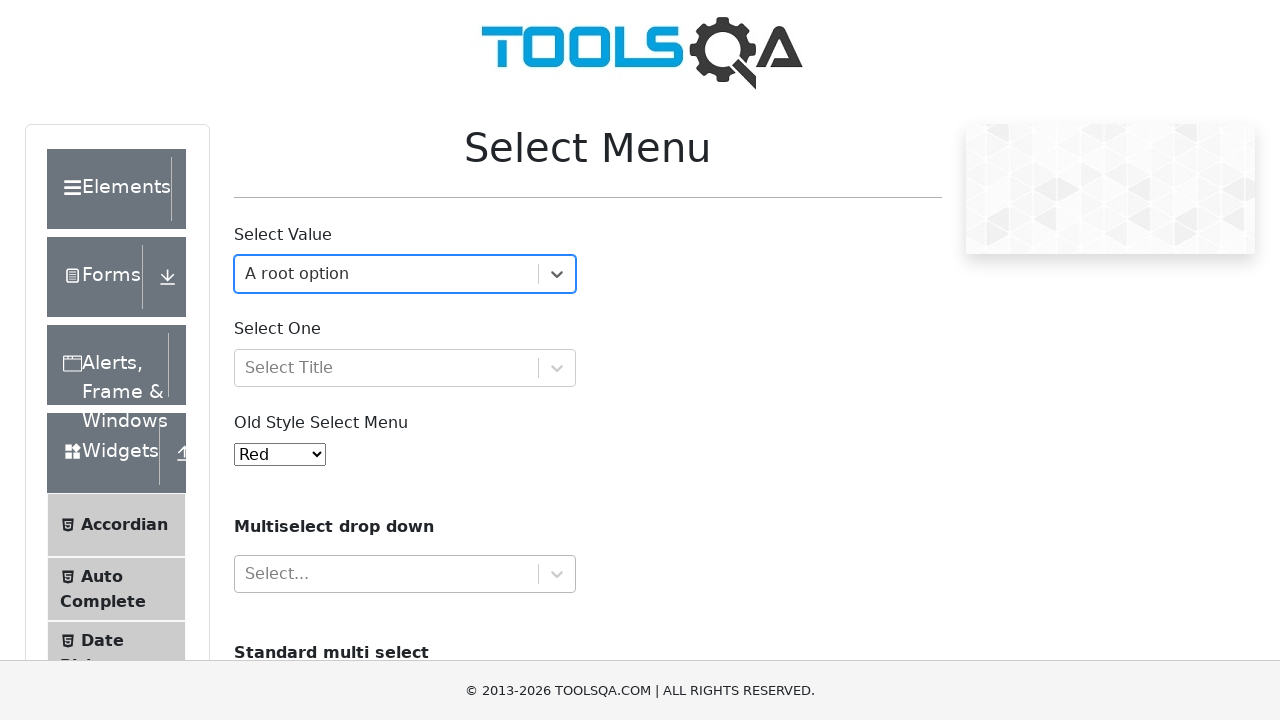

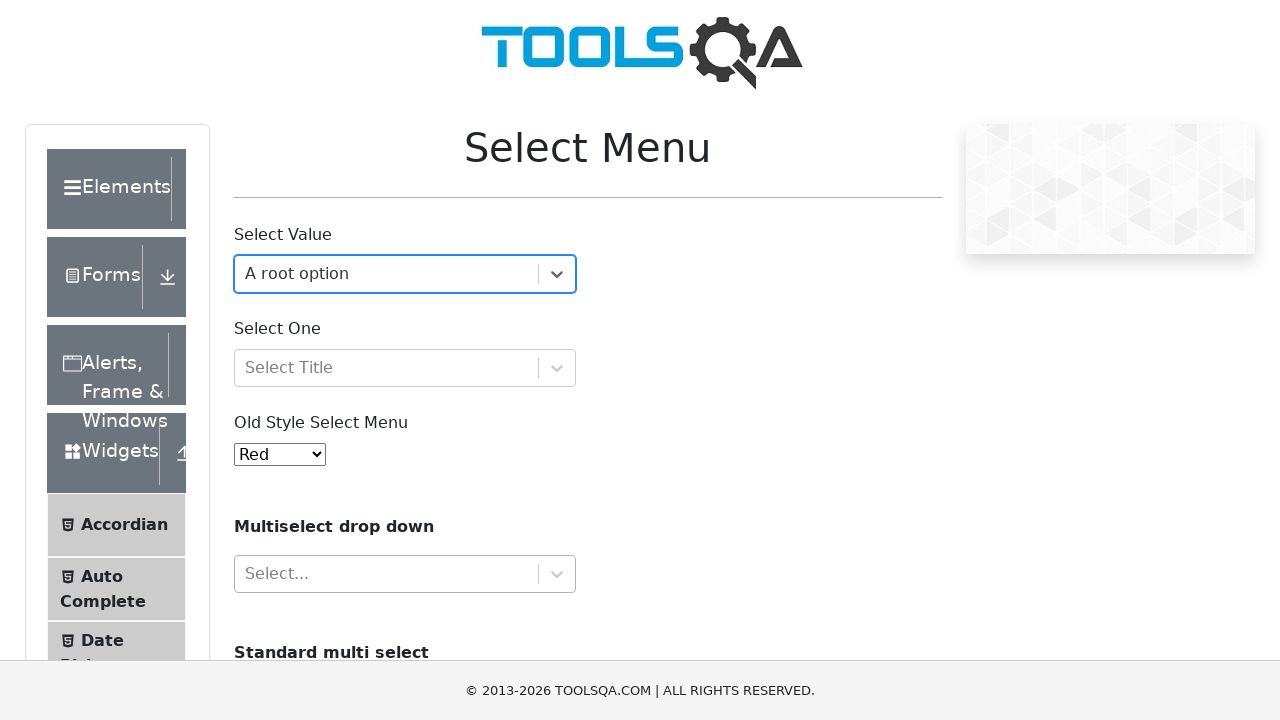